Basic browser automation that navigates to a website and verifies the page loads by checking the title is present

Starting URL: https://rahulshettyacademy.com/

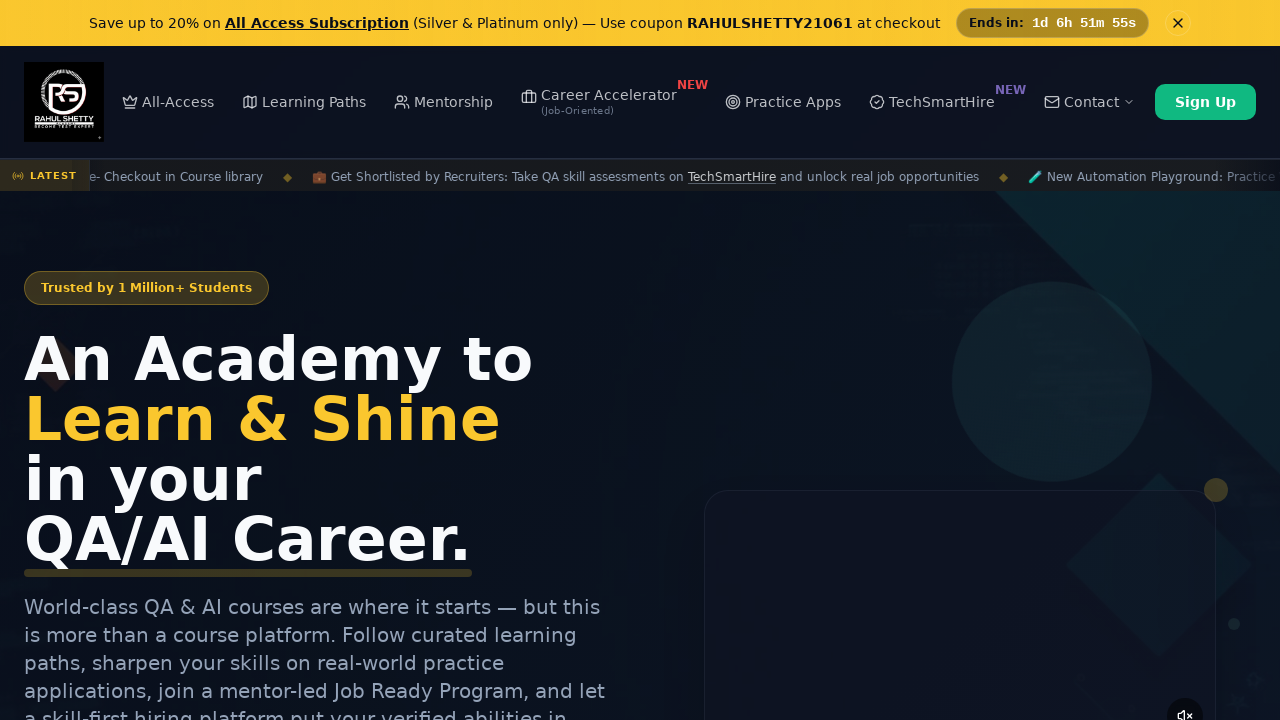

Waited for page to reach domcontentloaded state
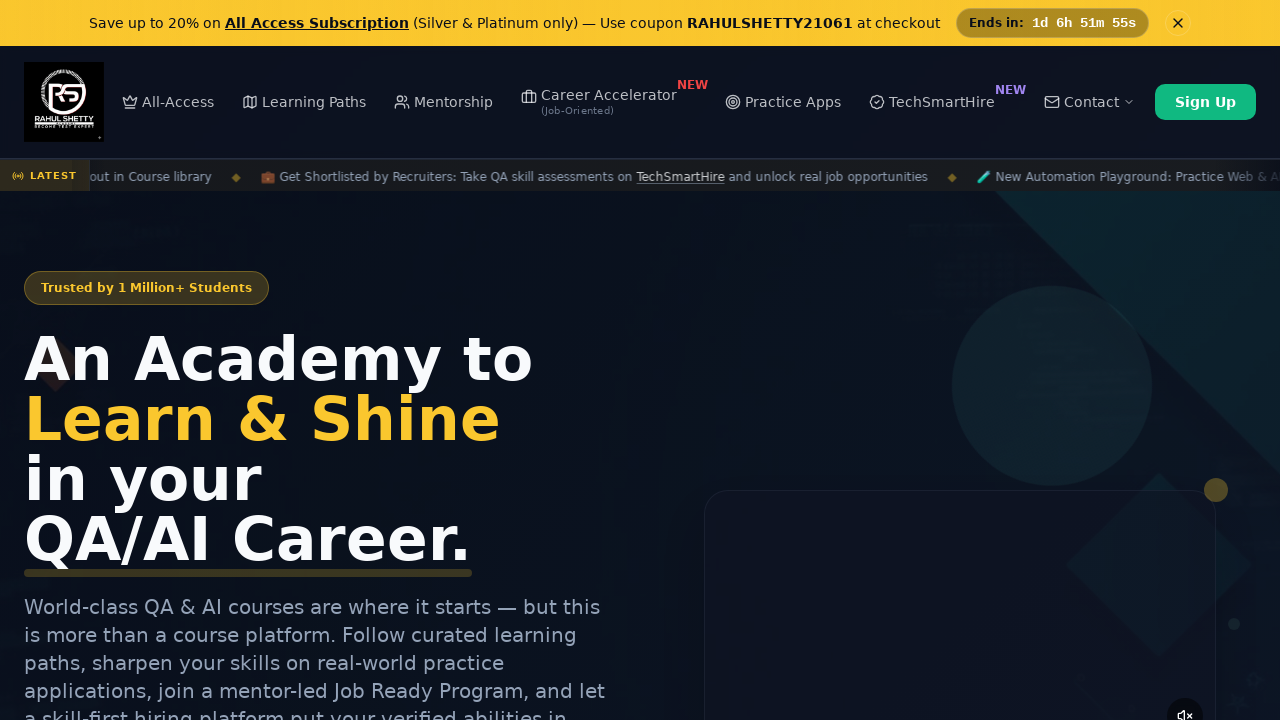

Retrieved page title
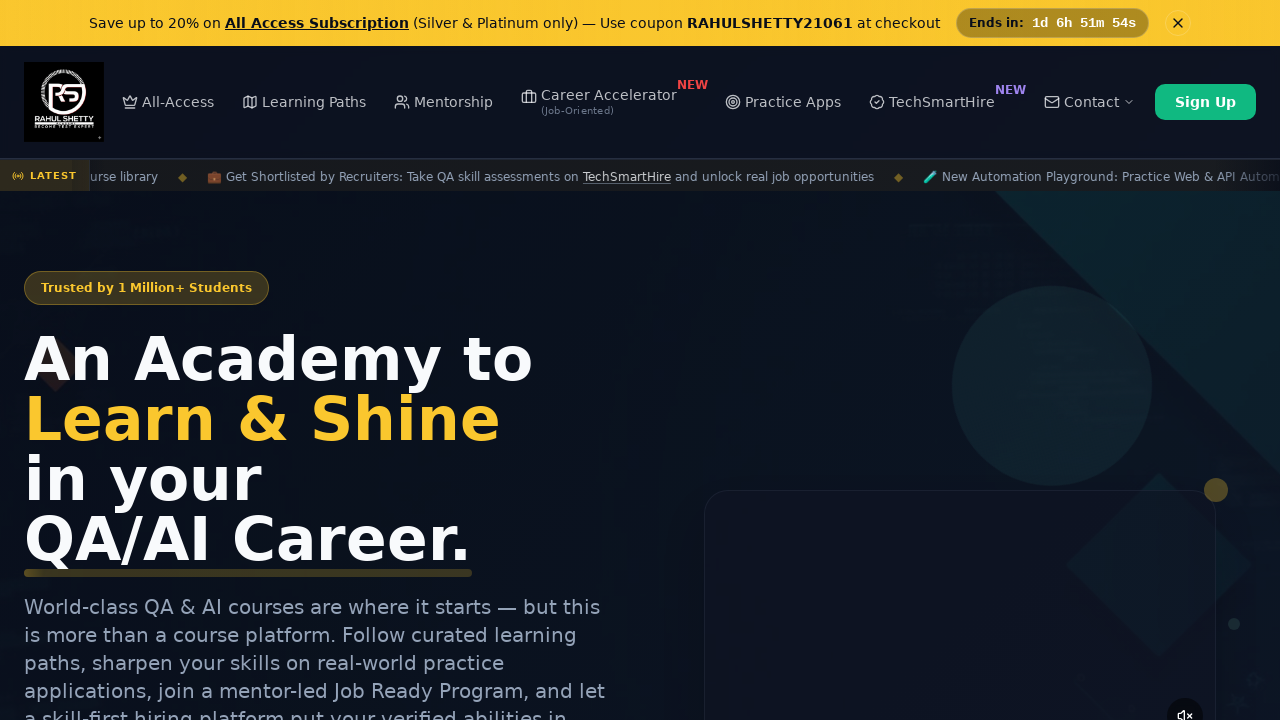

Verified page title is present and not empty
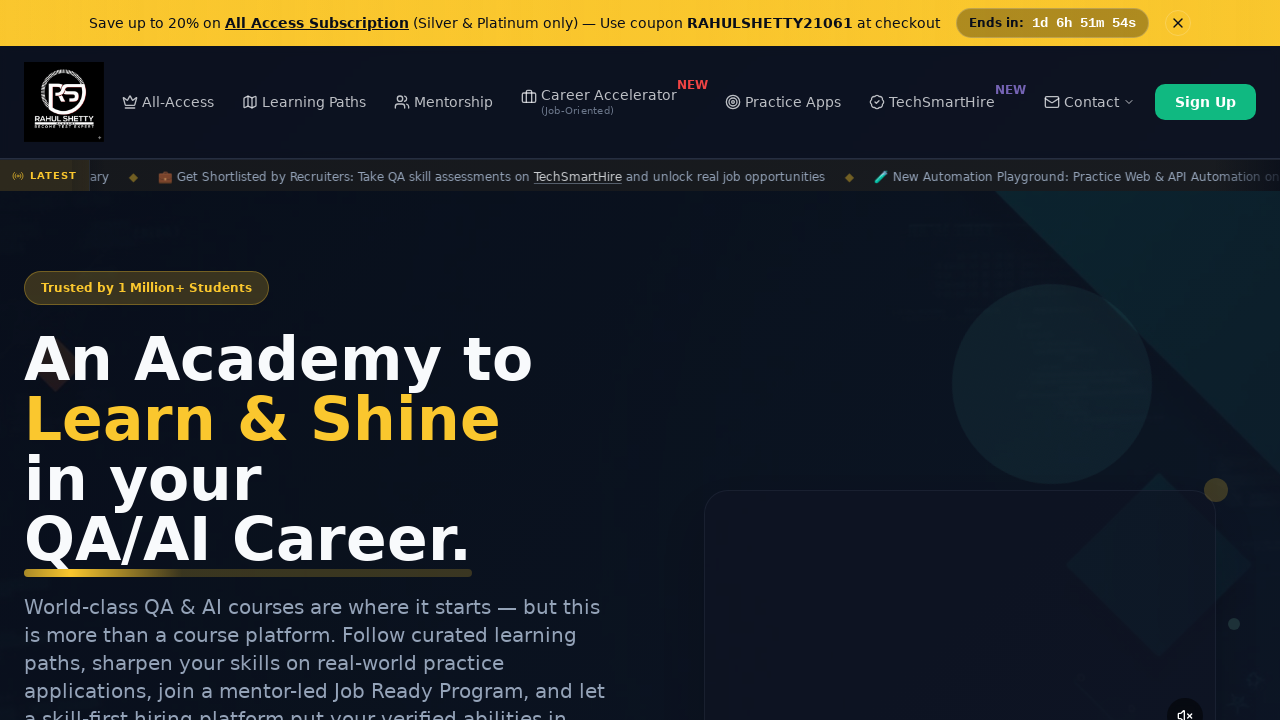

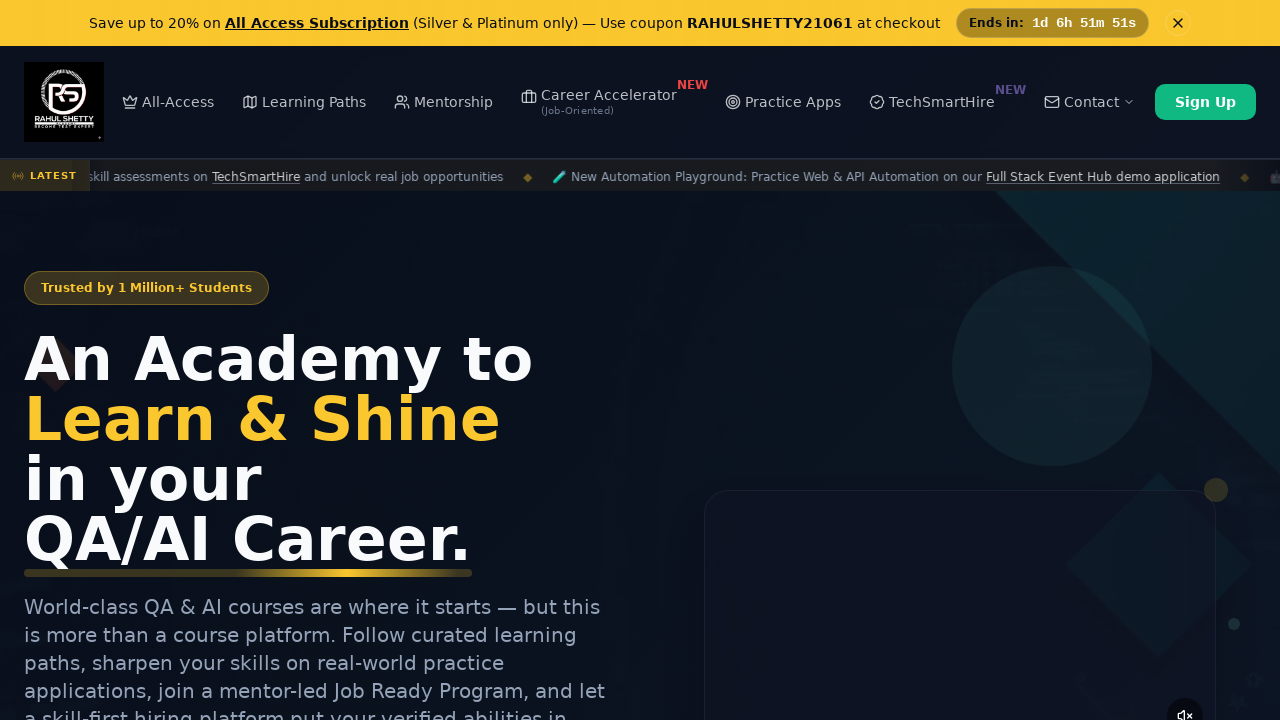